Navigates to the SeleniumBase homepage and waits for the page to load, verifying the h1 element is present

Starting URL: https://seleniumbase.io

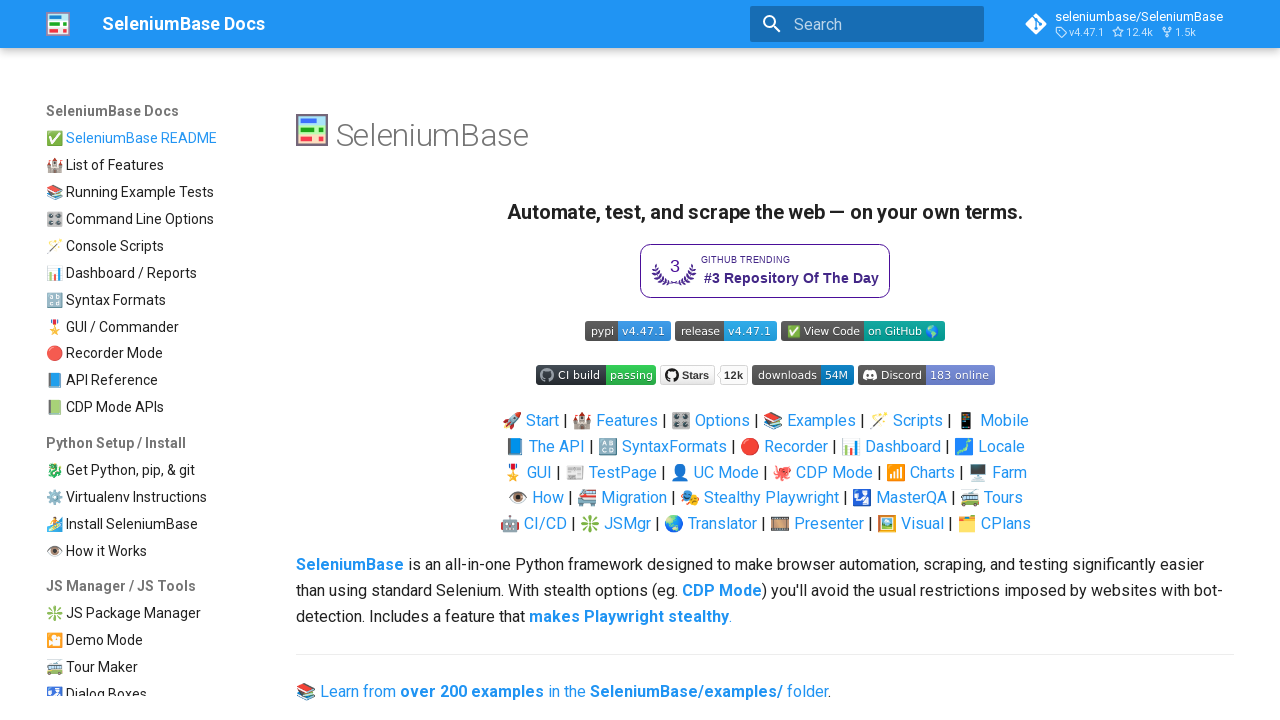

Navigated to SeleniumBase homepage
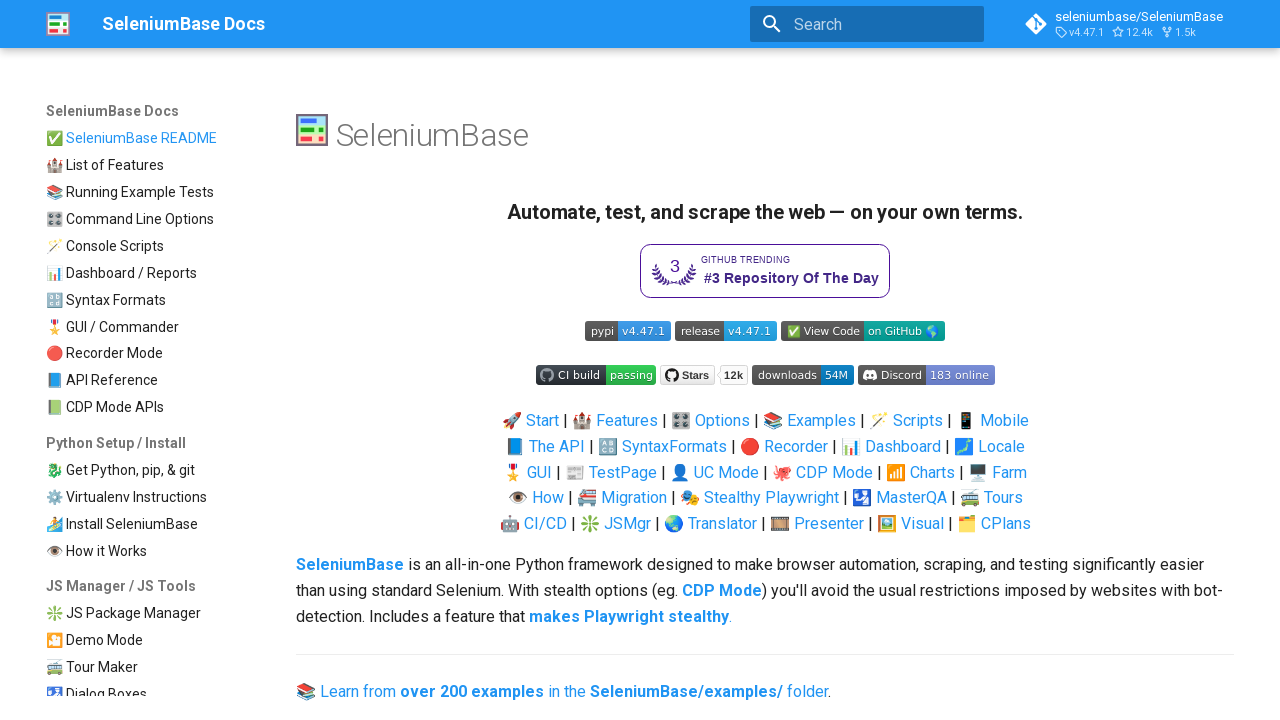

h1 element is present and page has loaded
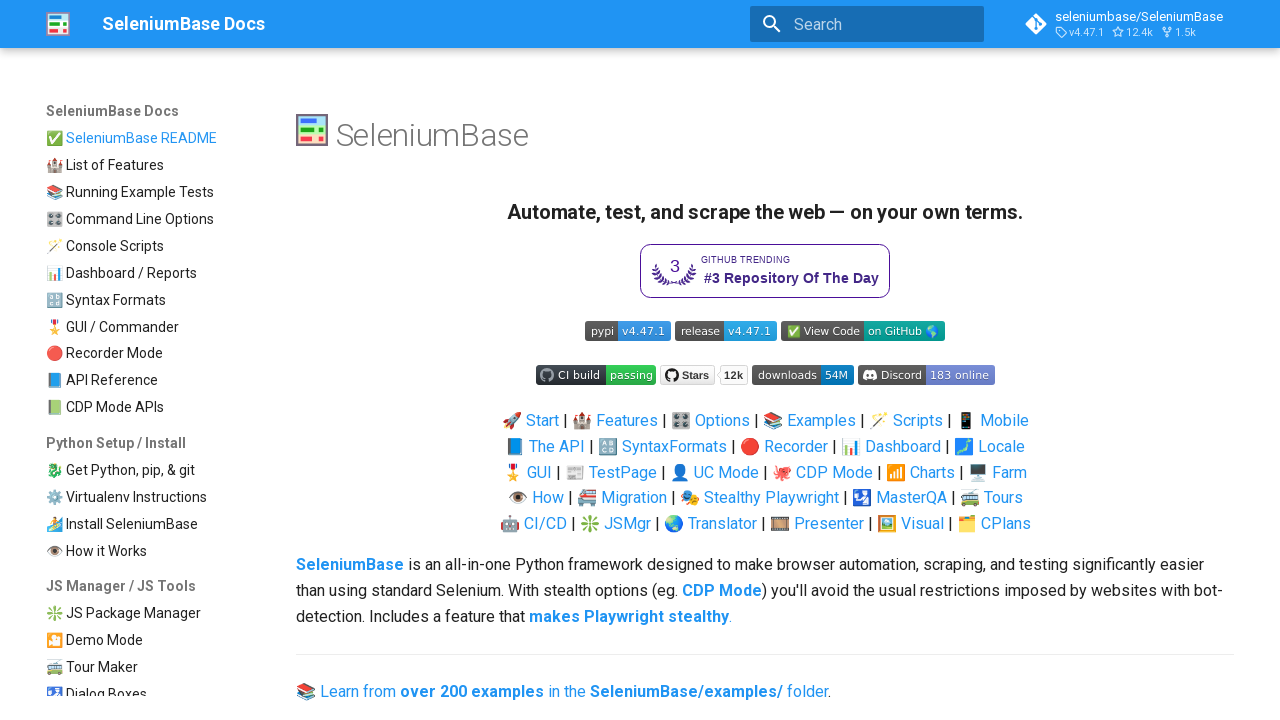

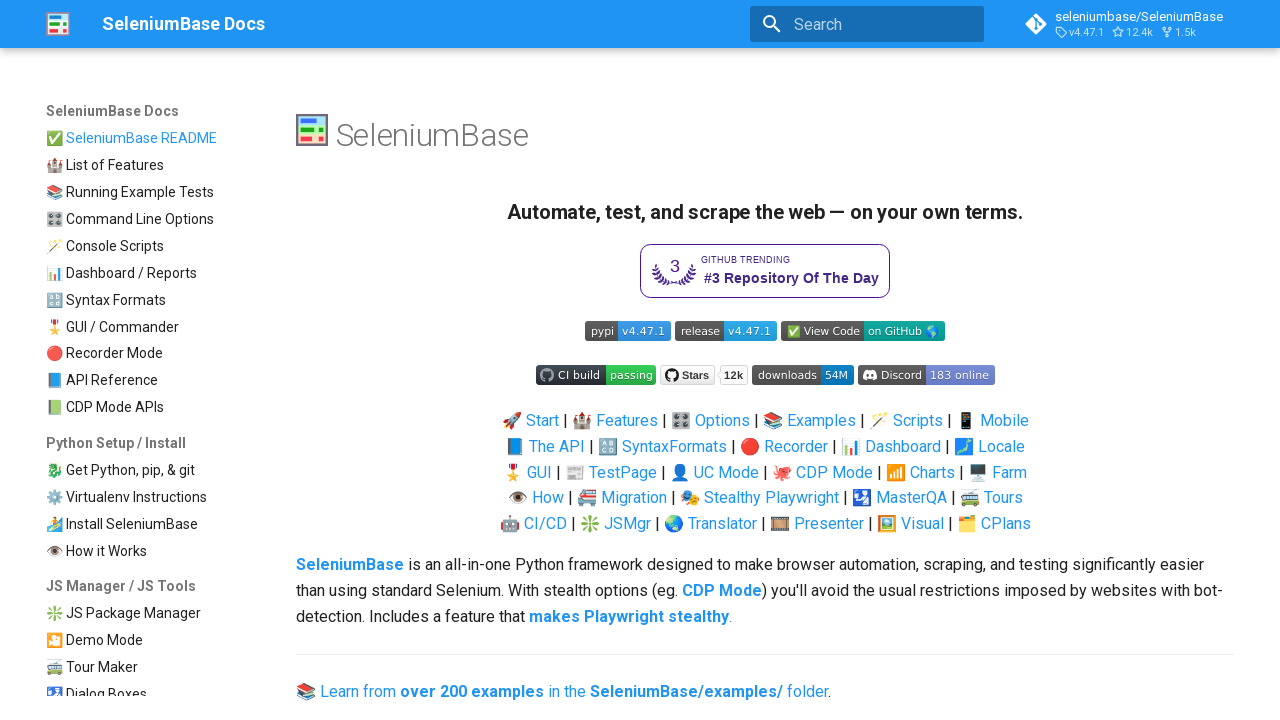